Tests JavaScript alert handling by clicking a confirm button that triggers an alert dialog and accepting the alert.

Starting URL: https://demoqa.com/alerts

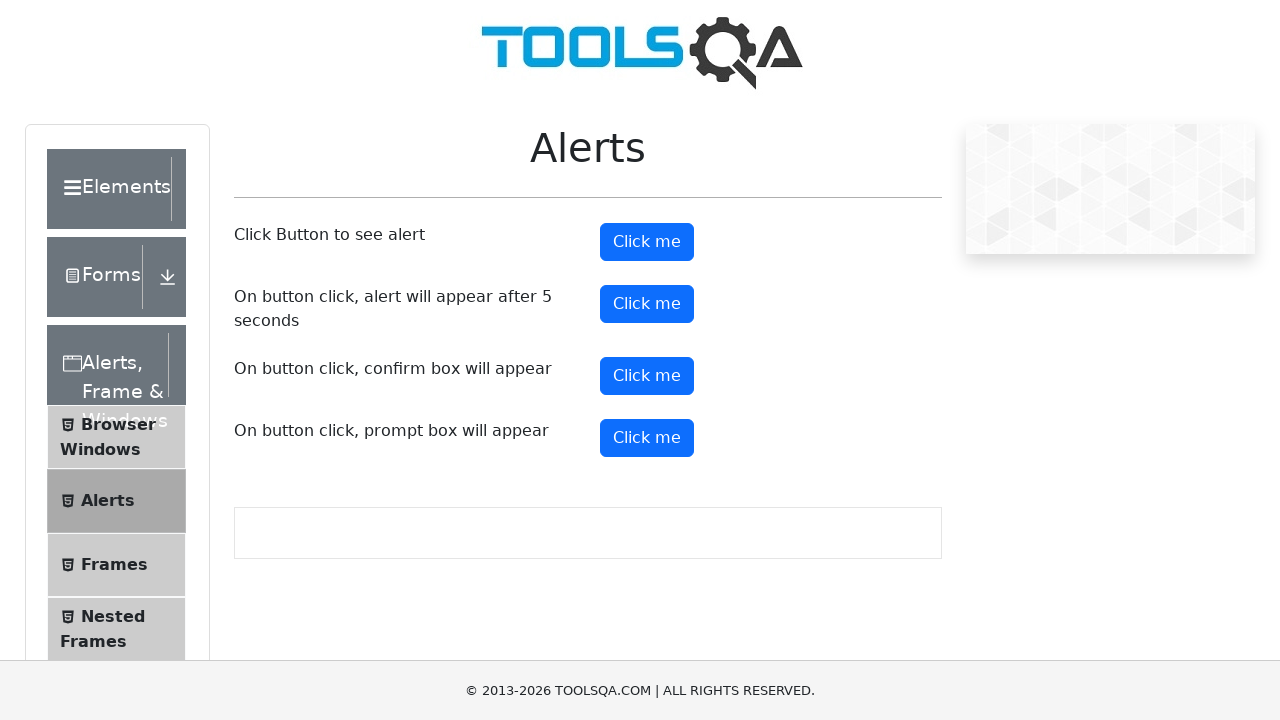

Set up dialog handler to accept alerts
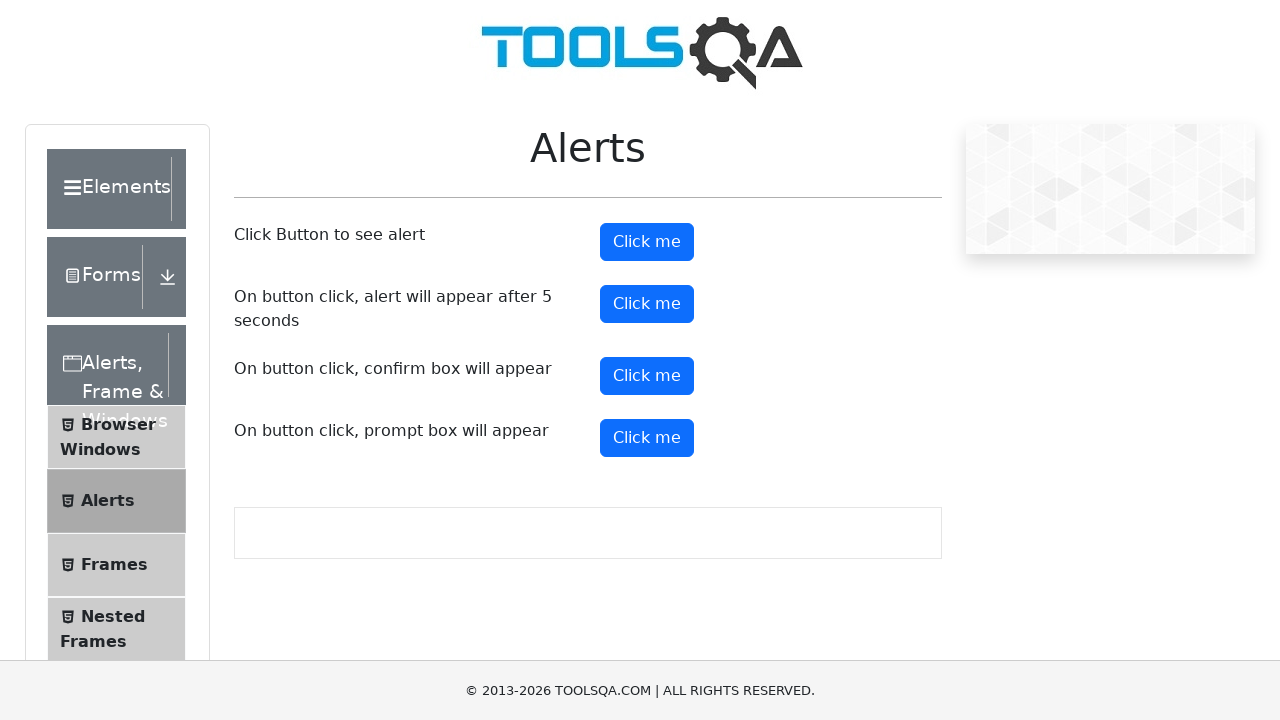

Clicked confirm button to trigger alert dialog at (647, 376) on #confirmButton
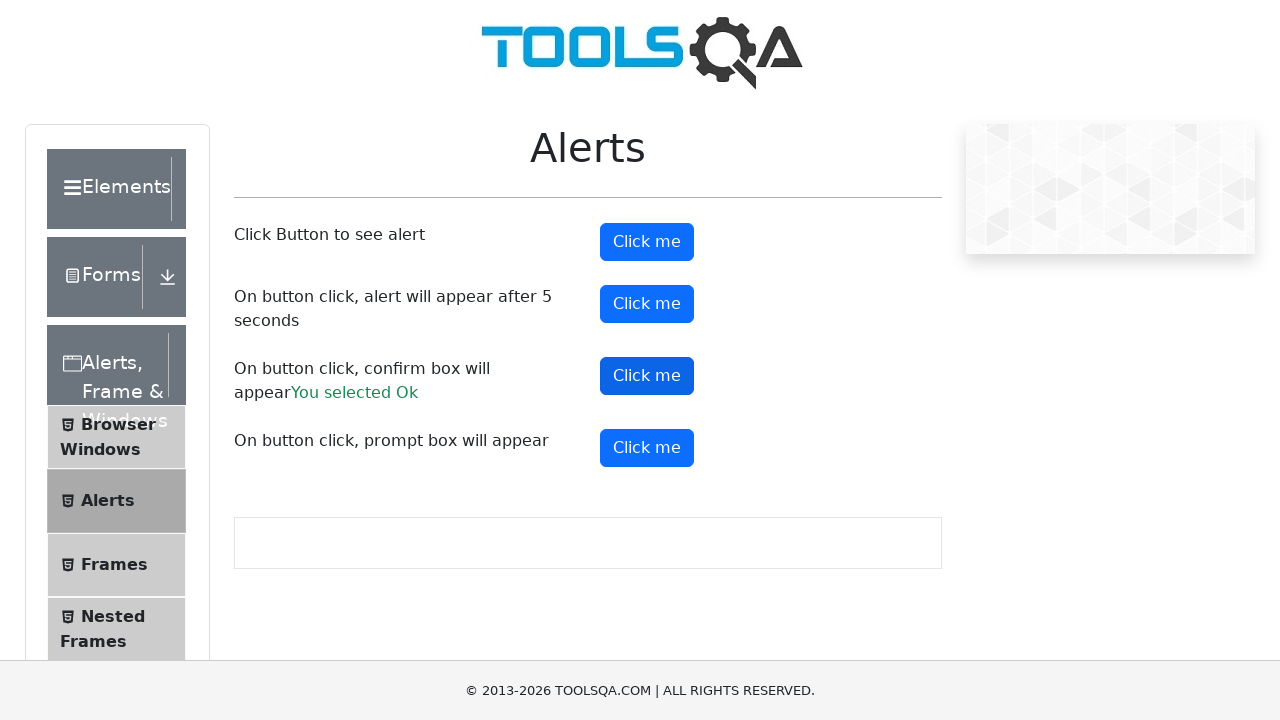

Waited for alert dialog to be processed
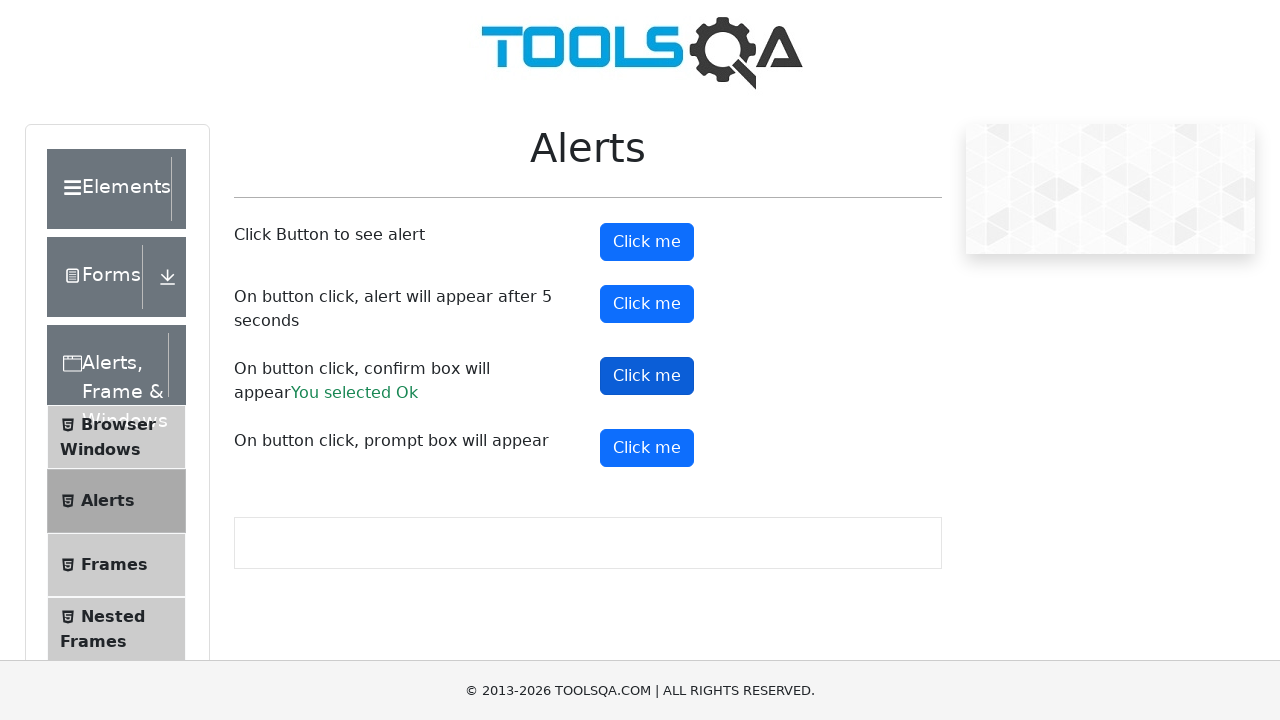

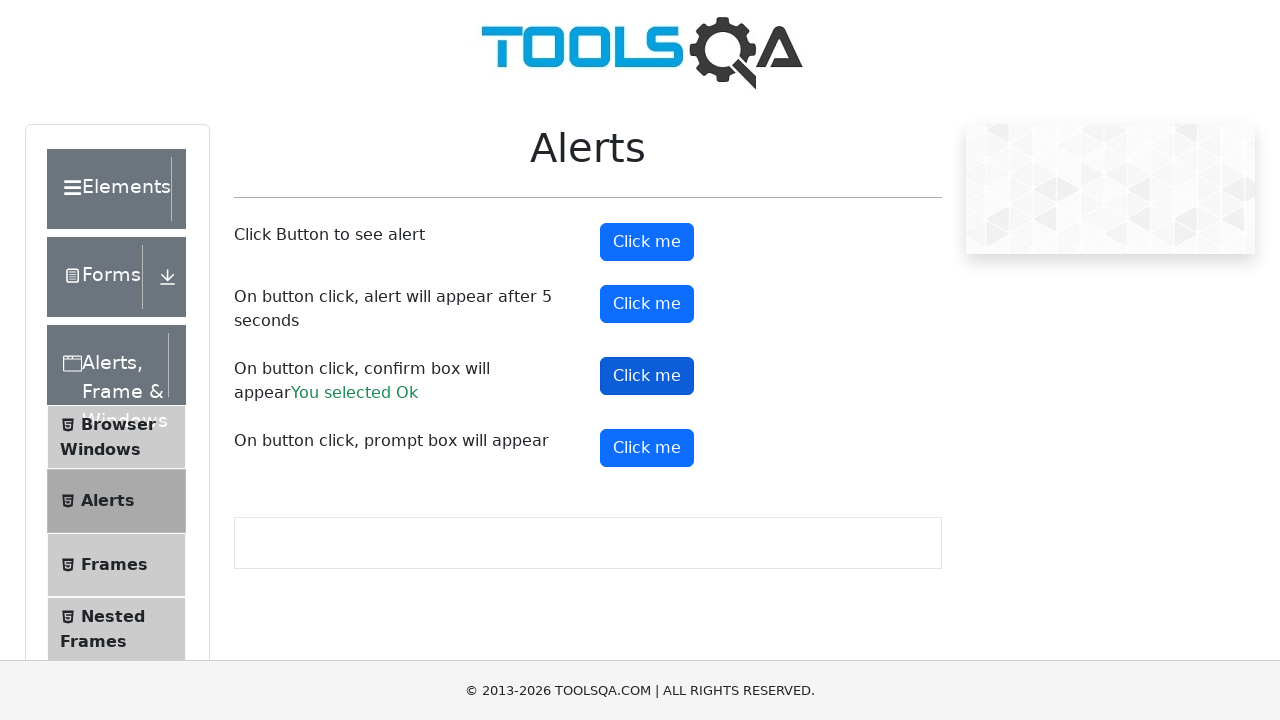